Tests drag and drop reorder functionality by dragging "Item A" and dropping it onto "Item D" position in a sortable list.

Starting URL: http://mikeplate.github.io/jquery-drag-drop-plugin/example/reorder.html

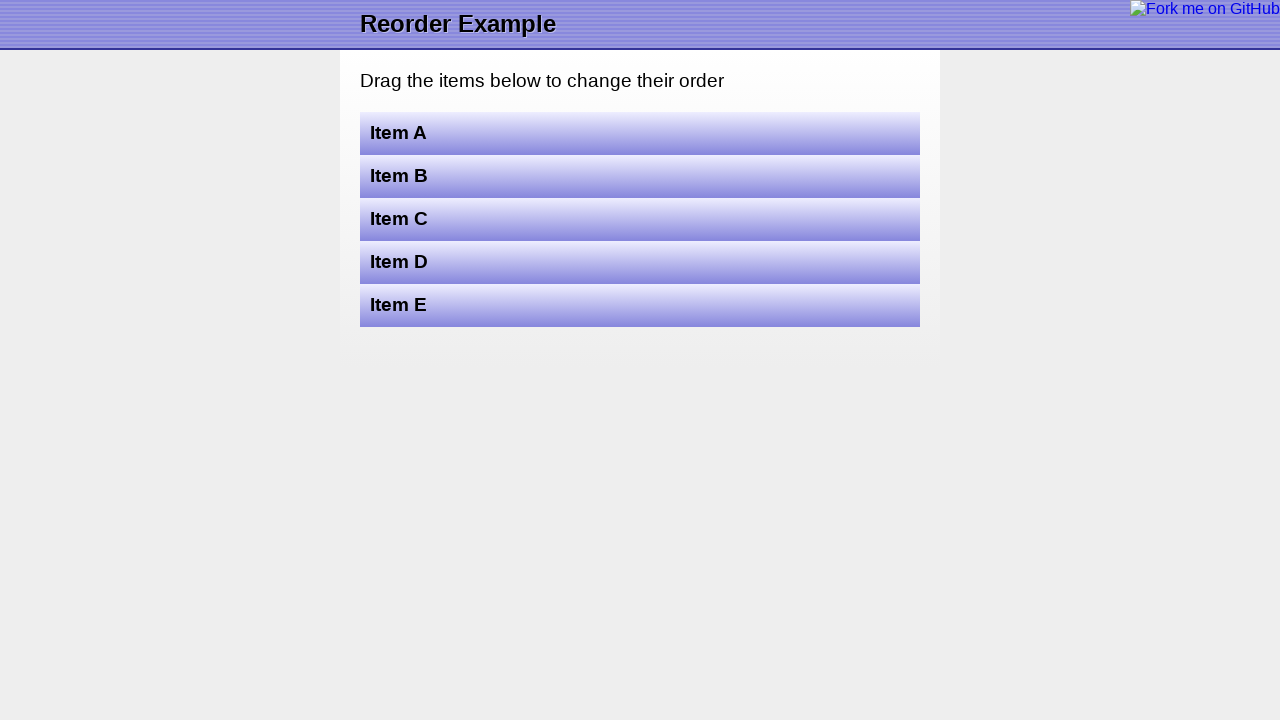

Waited for Item A to be visible in the sortable list
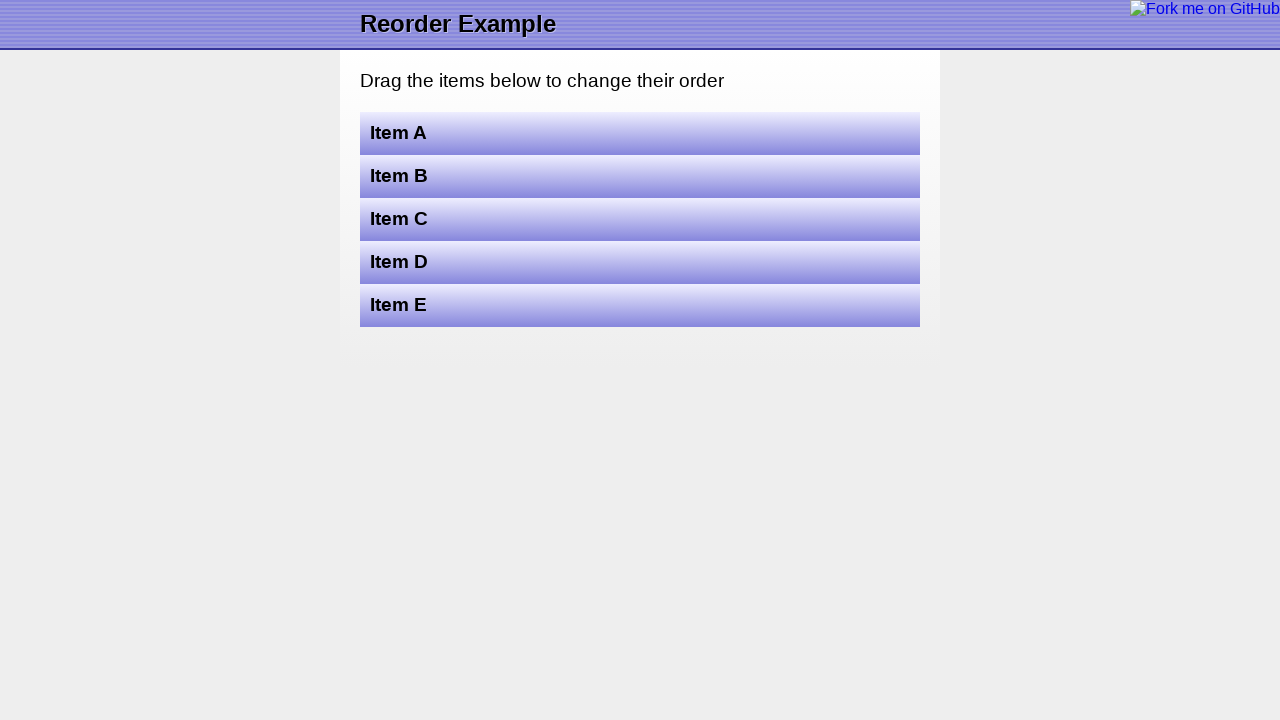

Located Item A element for dragging
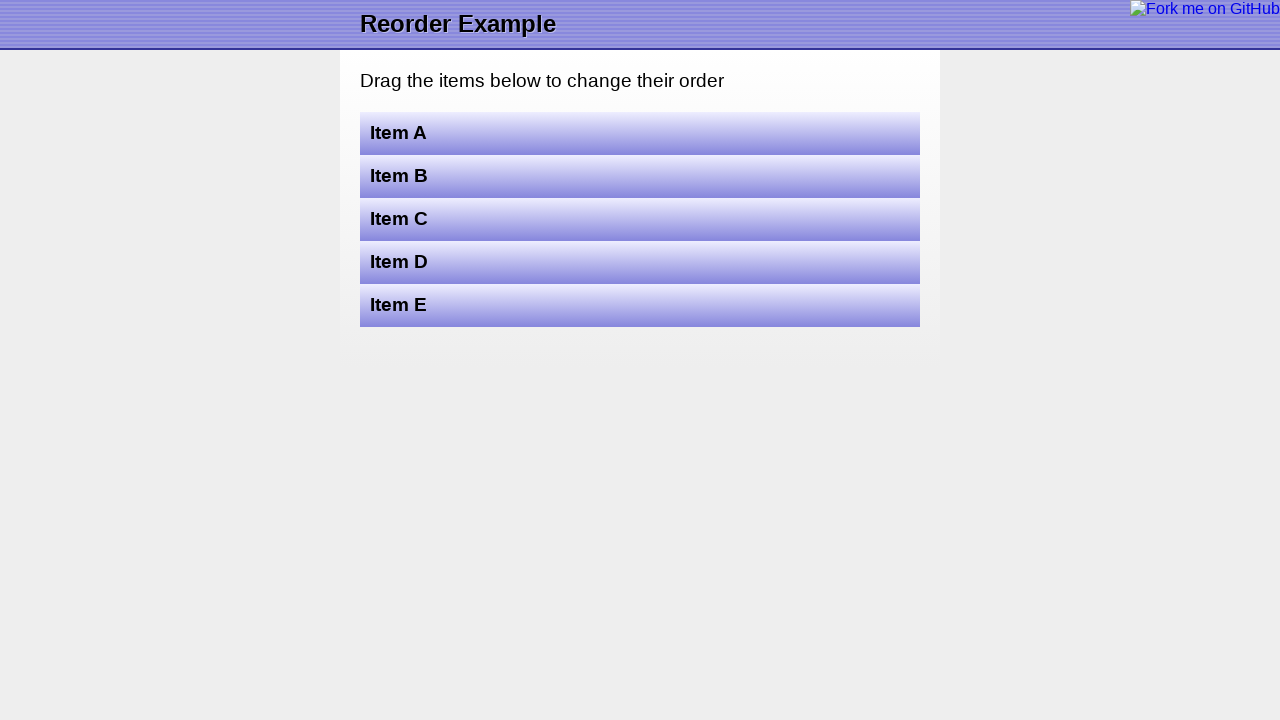

Located Item D element as drop target
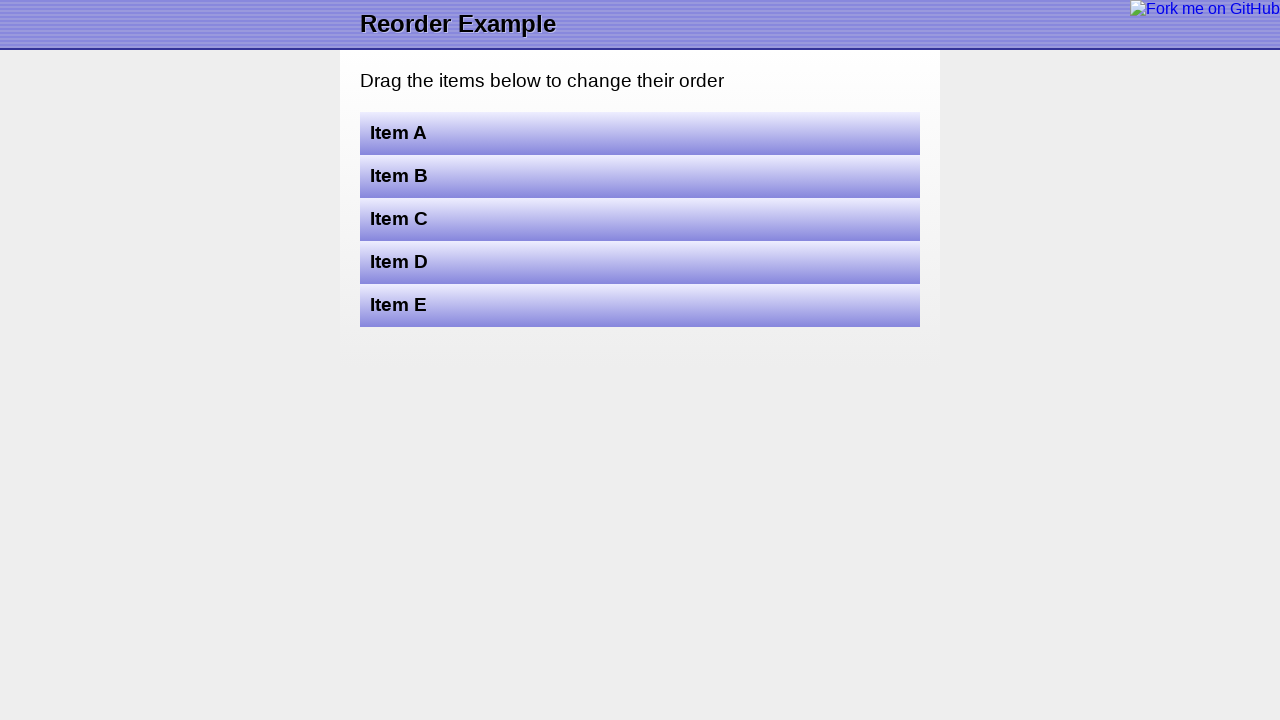

Dragged Item A and dropped it onto Item D position to reorder the list at (640, 262)
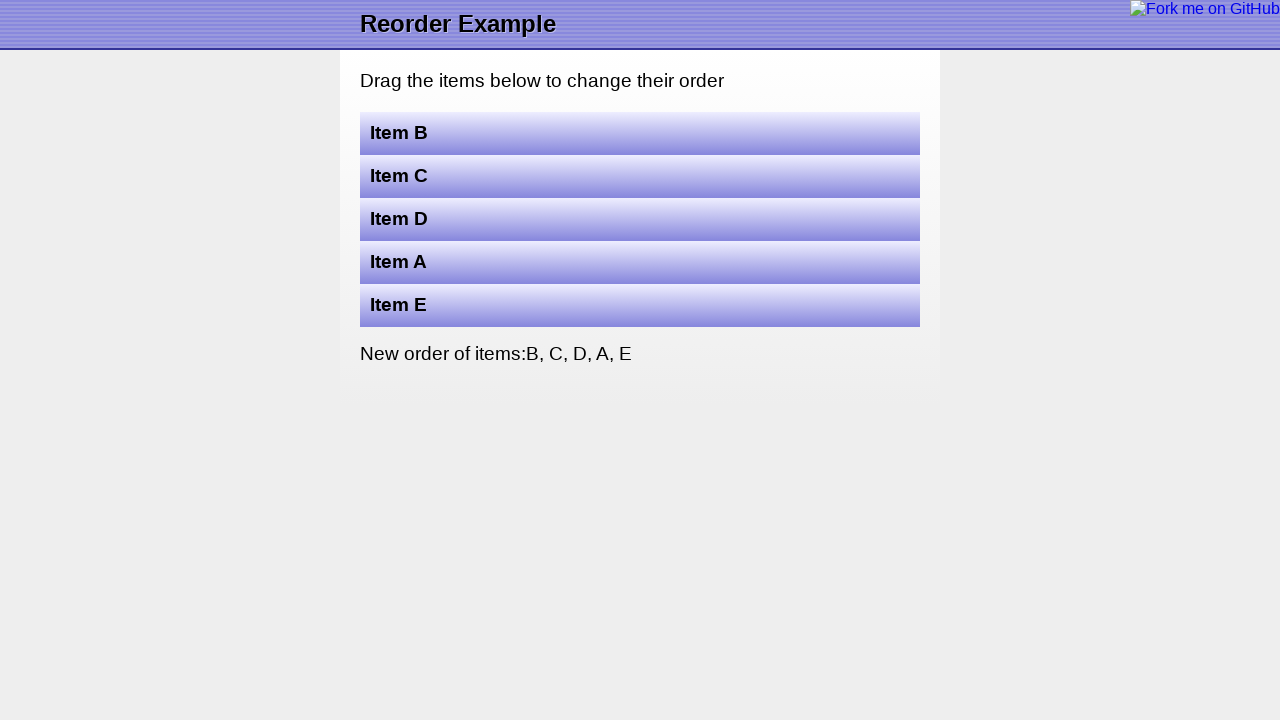

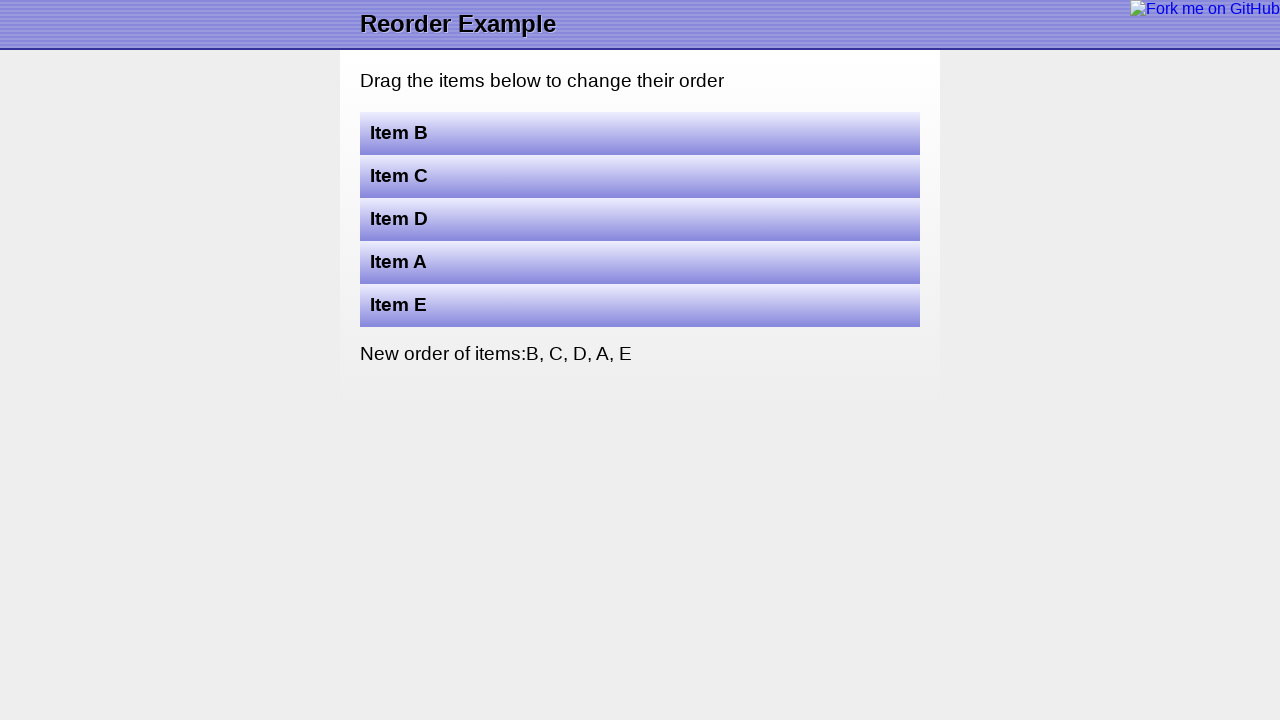